Tests web storage functionality by interacting with the page's session storage, adding a new element, and clicking the display session button to show stored values.

Starting URL: https://bonigarcia.dev/selenium-webdriver-java/web-storage.html

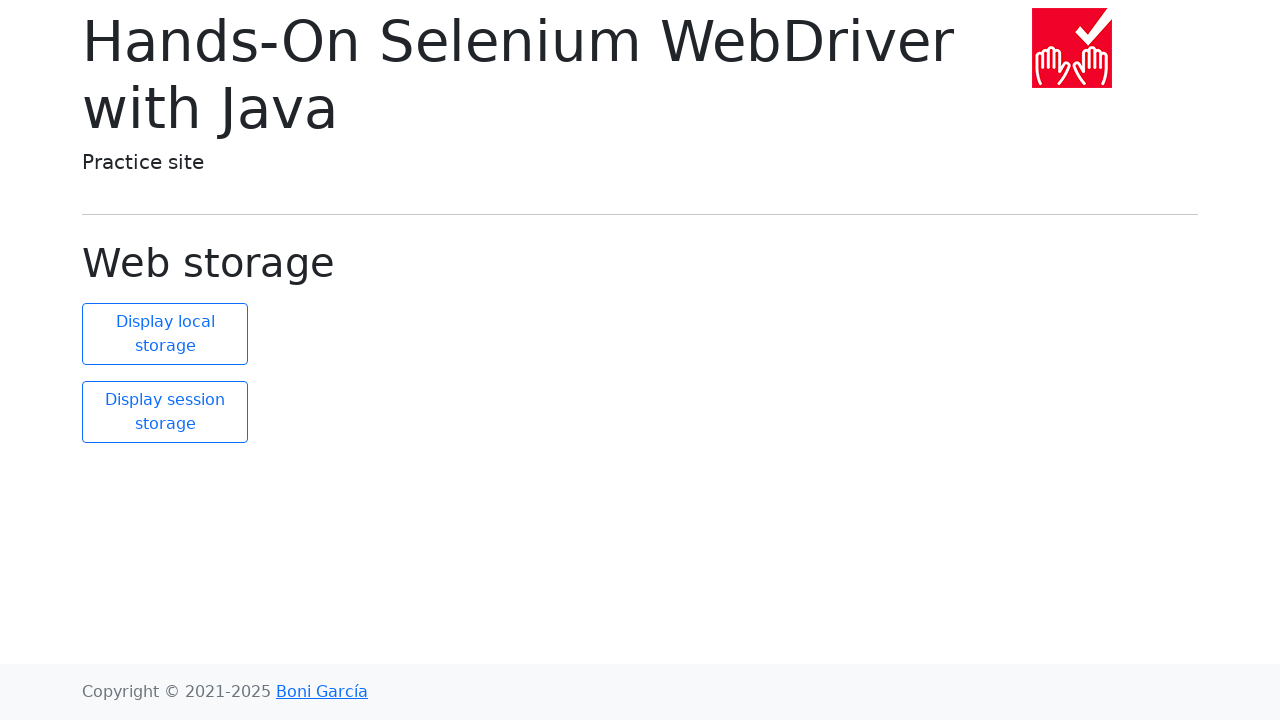

Page loaded and DOM content ready
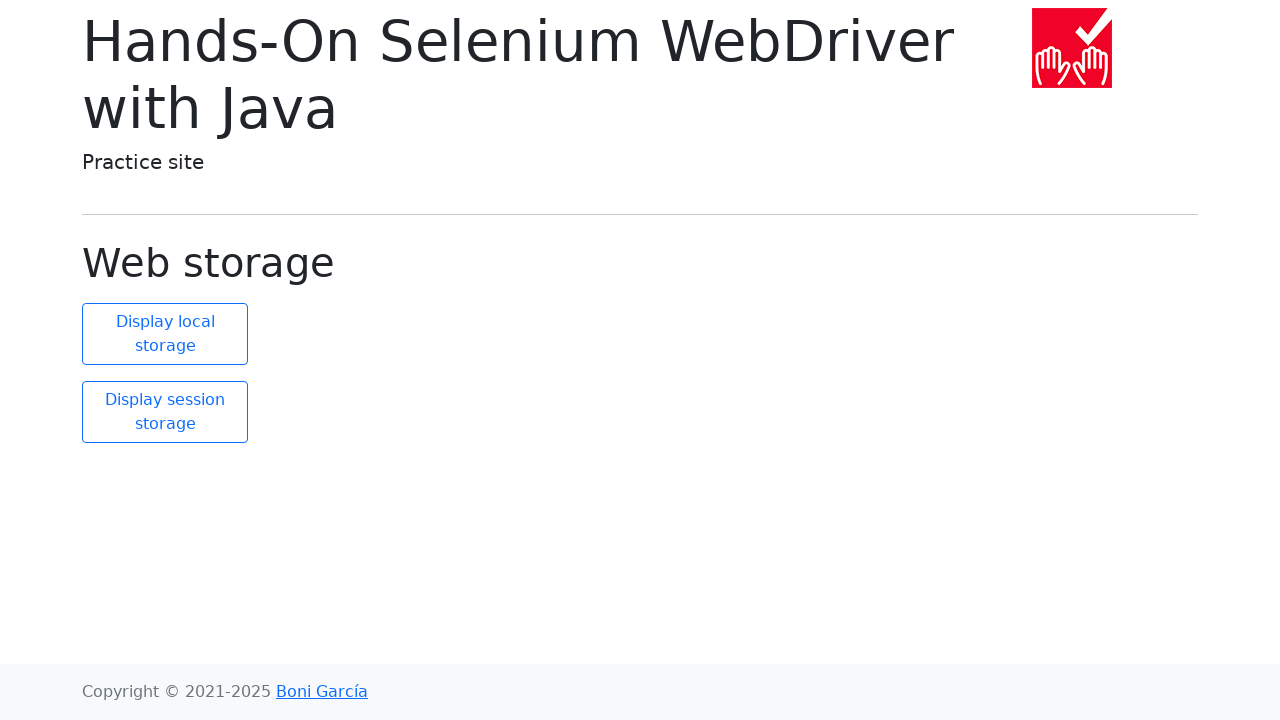

Added new element to session storage with value 'new value'
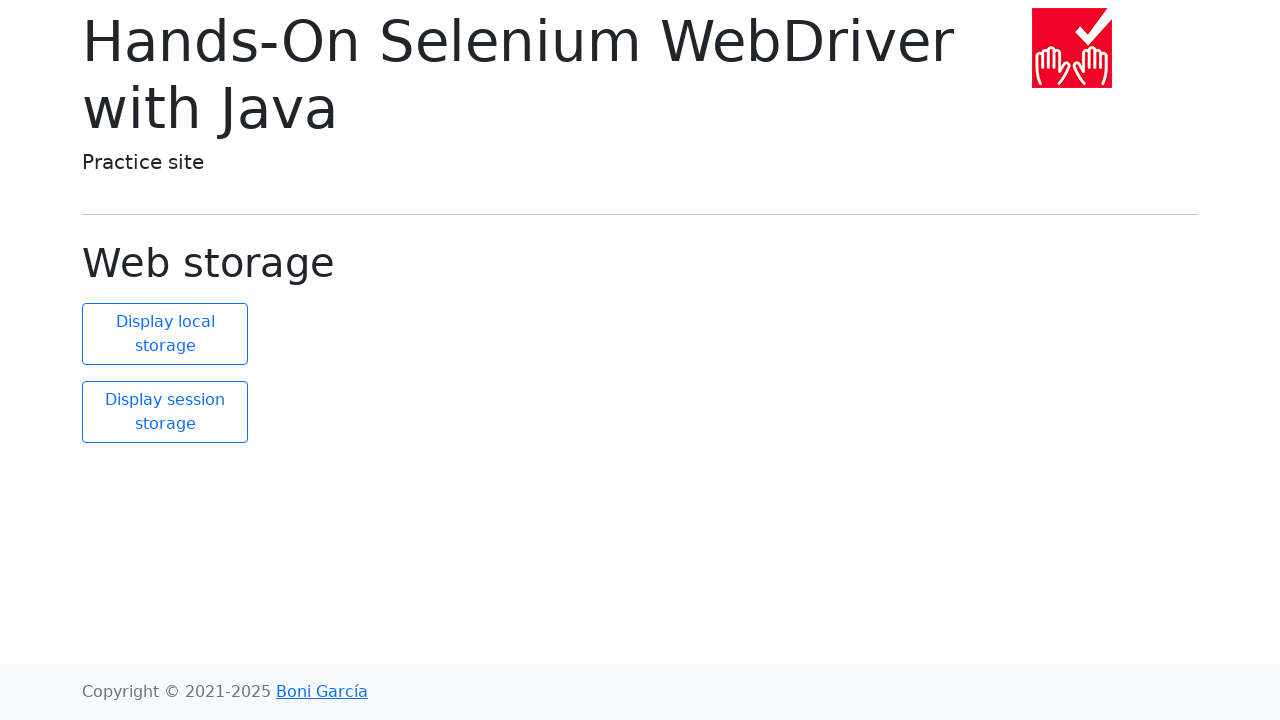

Clicked display session button to show stored values at (165, 412) on #display-session
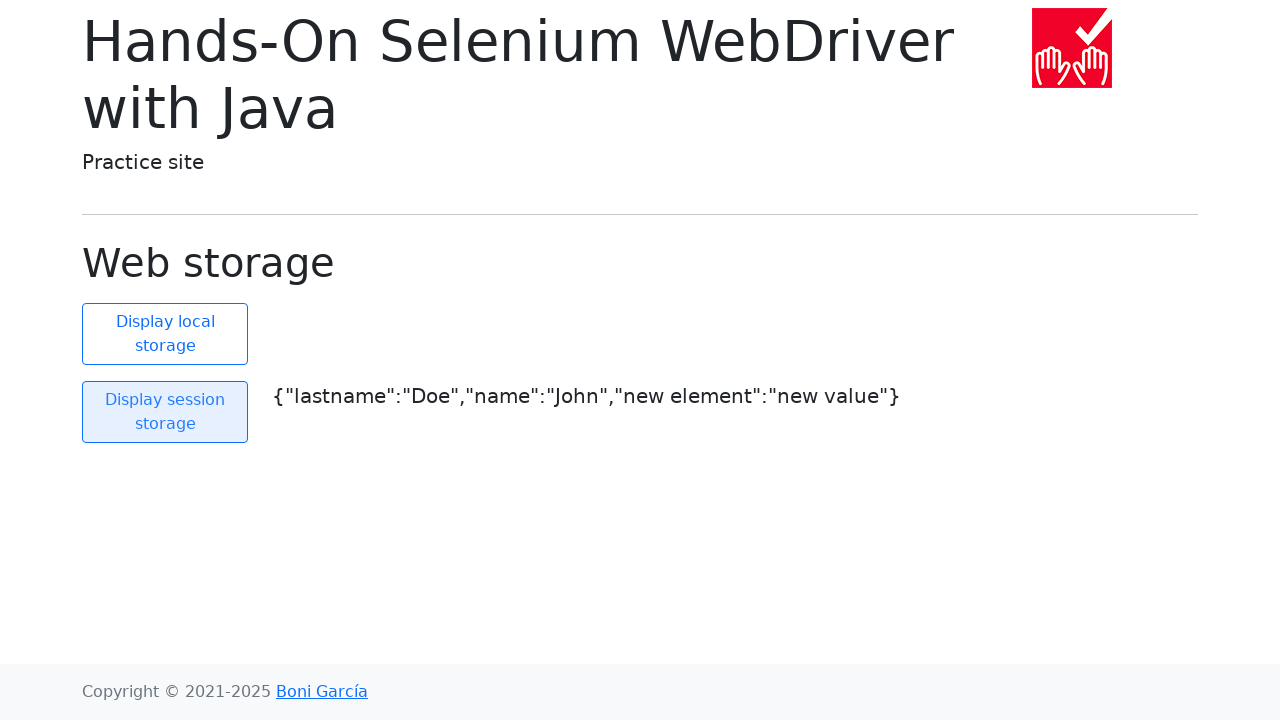

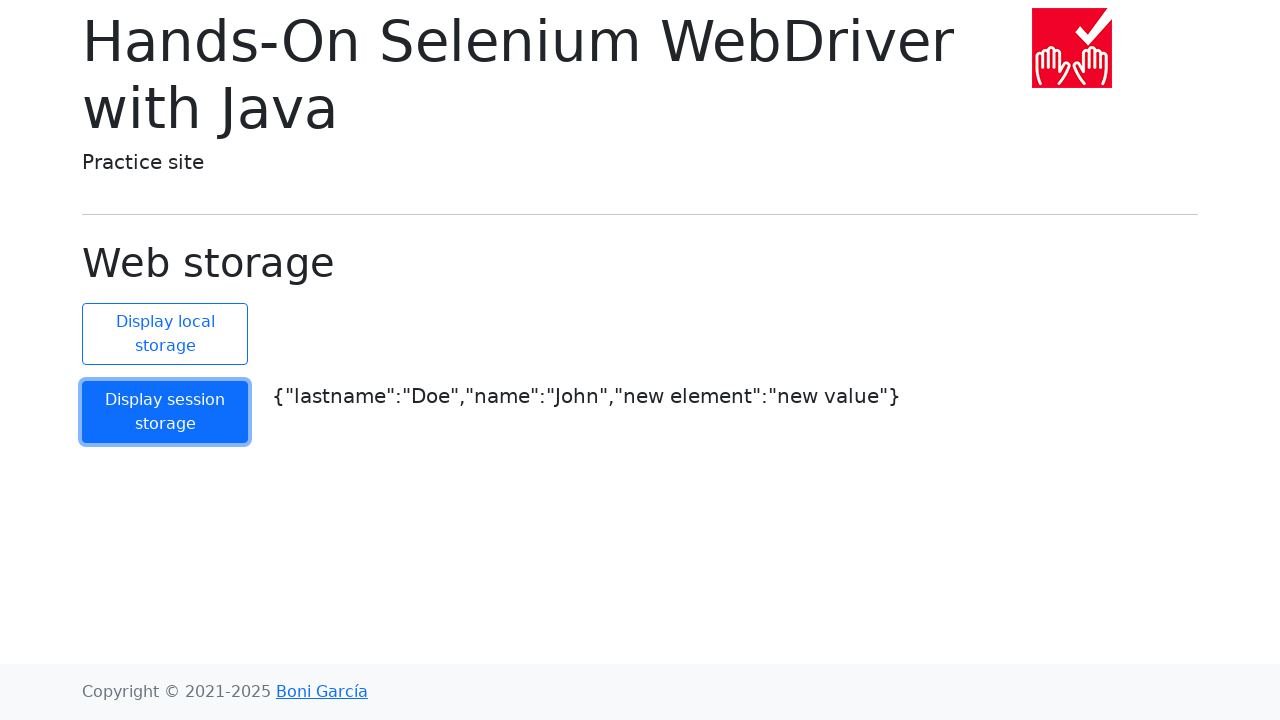